Tests filling out the OrangeHRM 30-day free trial signup form by entering a name and email address into the form fields.

Starting URL: https://www.orangehrm.com/30-day-free-trial/

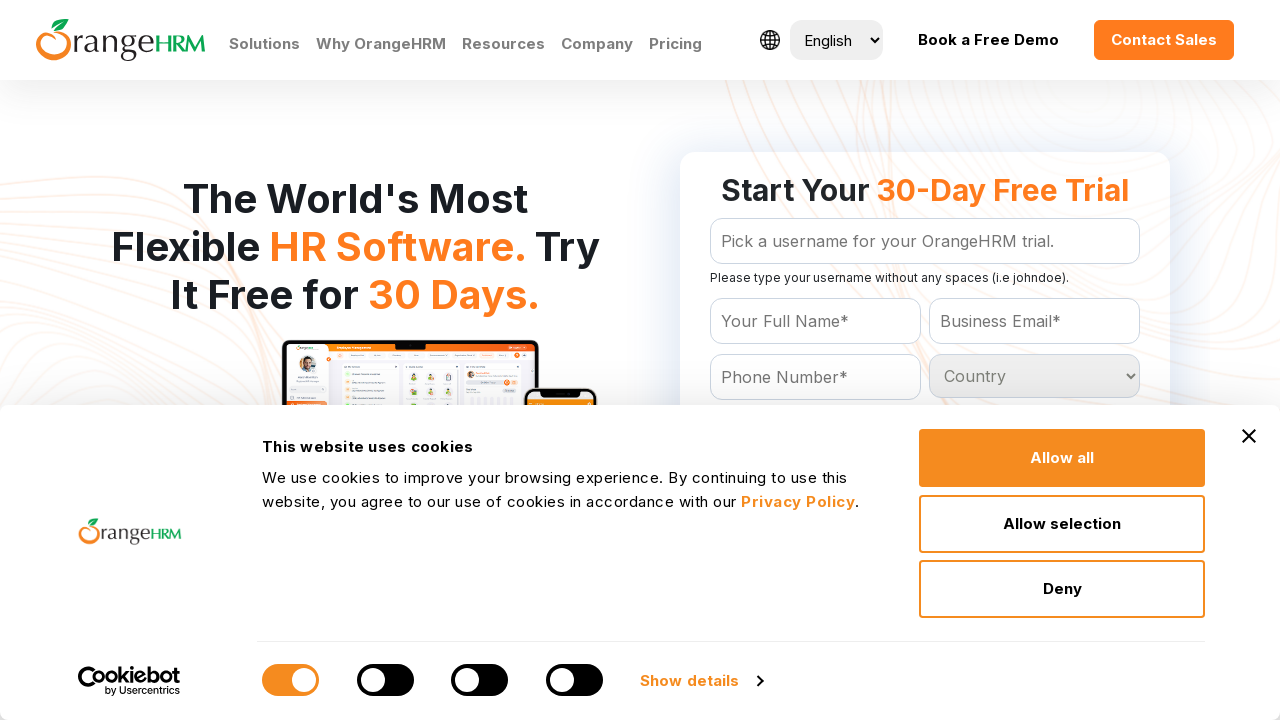

Filled Name field with 'nikhil' on form#Form_getForm >> #Form_getForm_Name
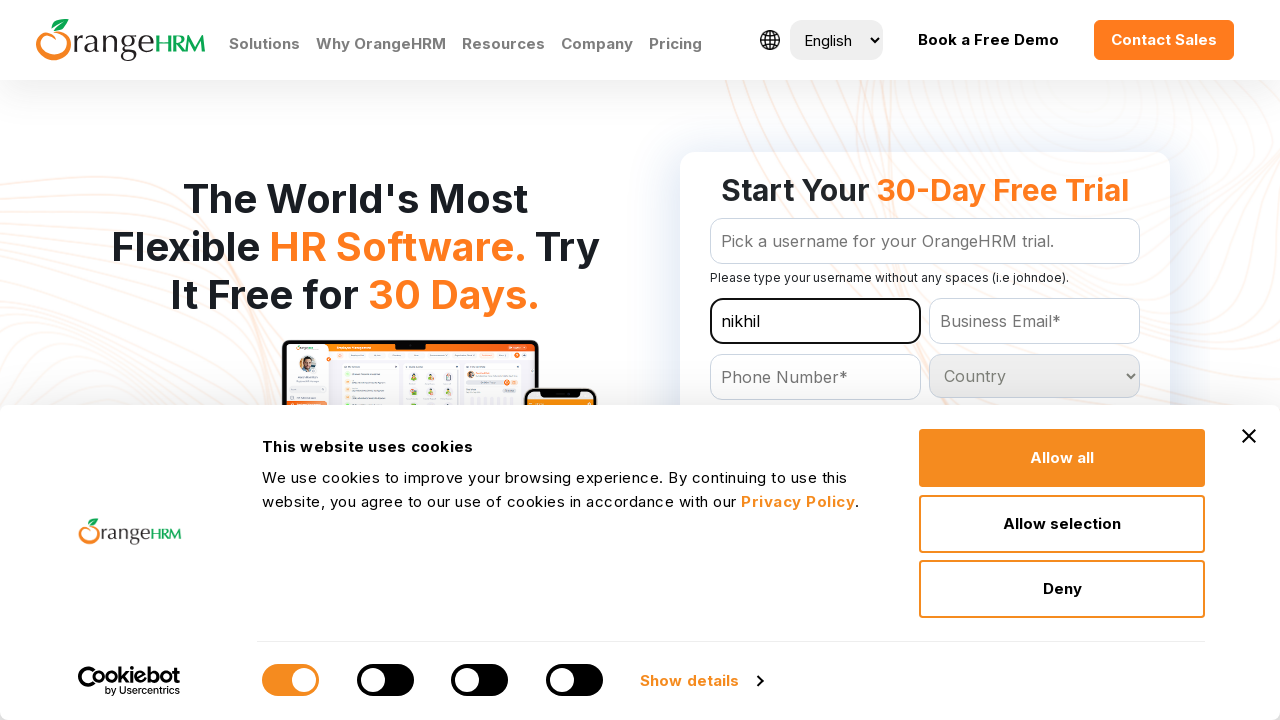

Filled Email field with 'n@gmail.com' on form#Form_getForm >> internal:role=textbox[name="Email"i]
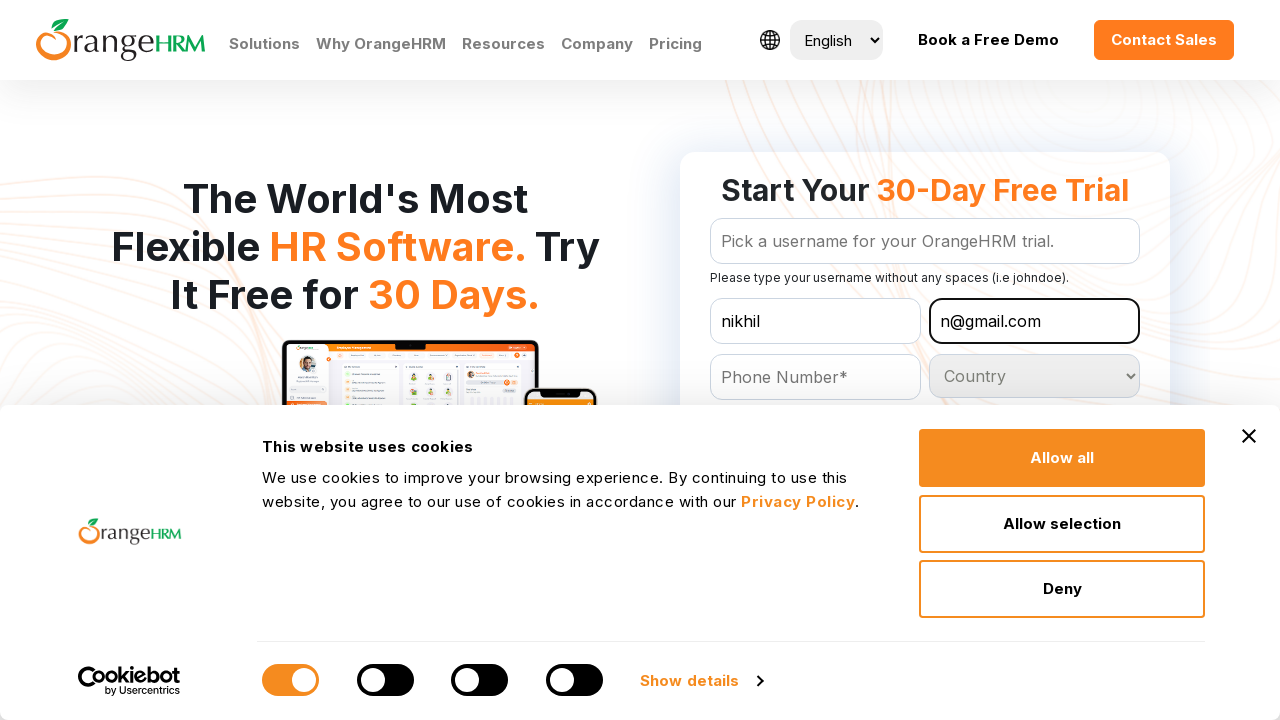

Waited 2 seconds for form stabilization
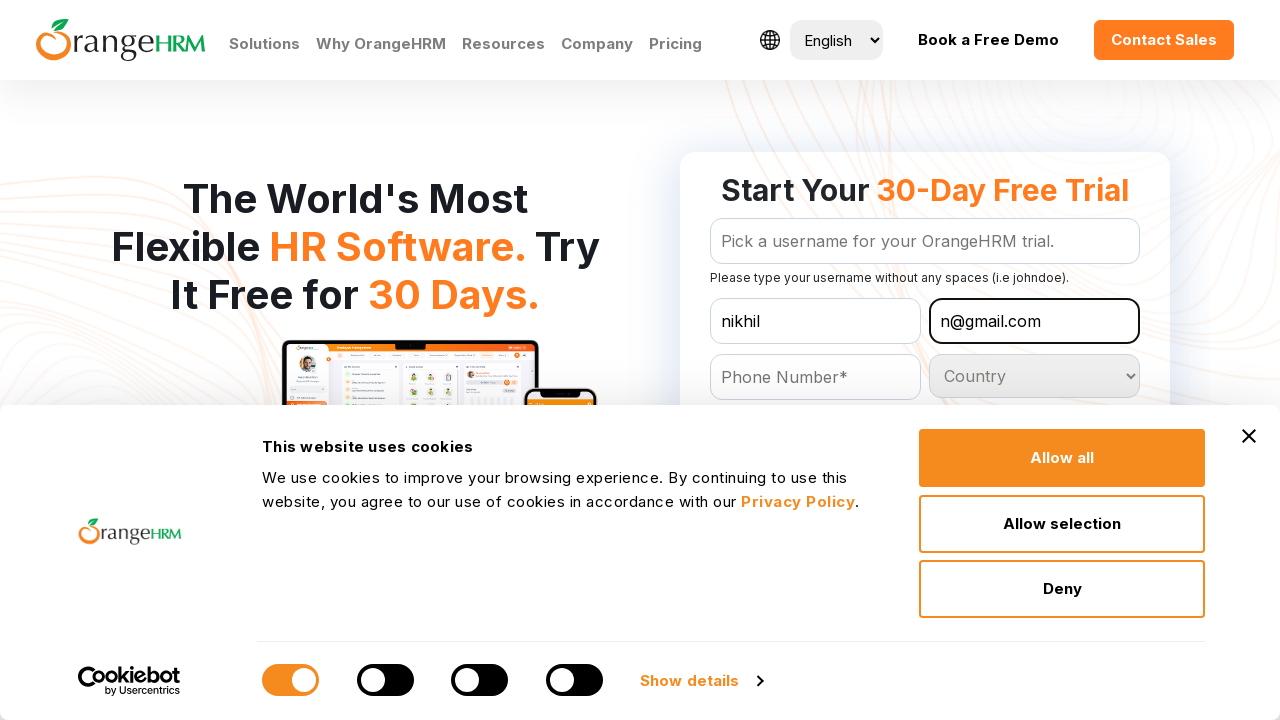

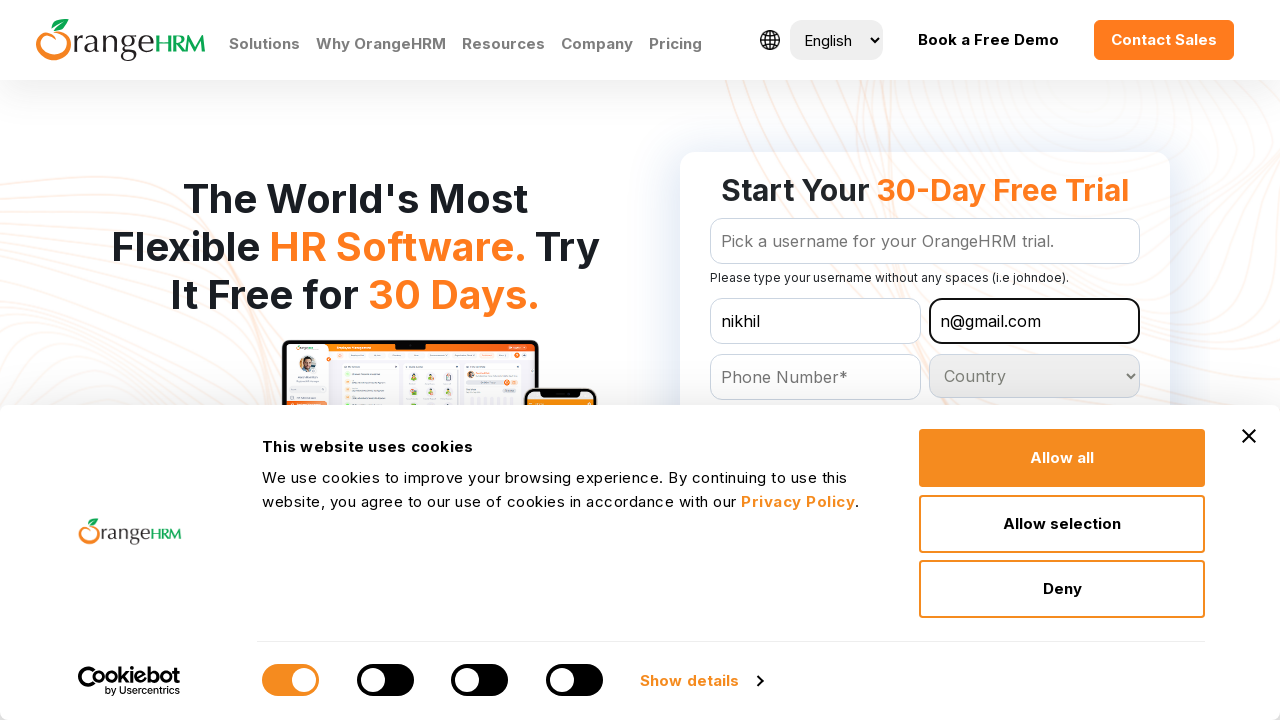